Tests a loading images page by waiting for an image element to be present and then verifying another image element exists

Starting URL: https://bonigarcia.dev/selenium-webdriver-java/loading-images.html

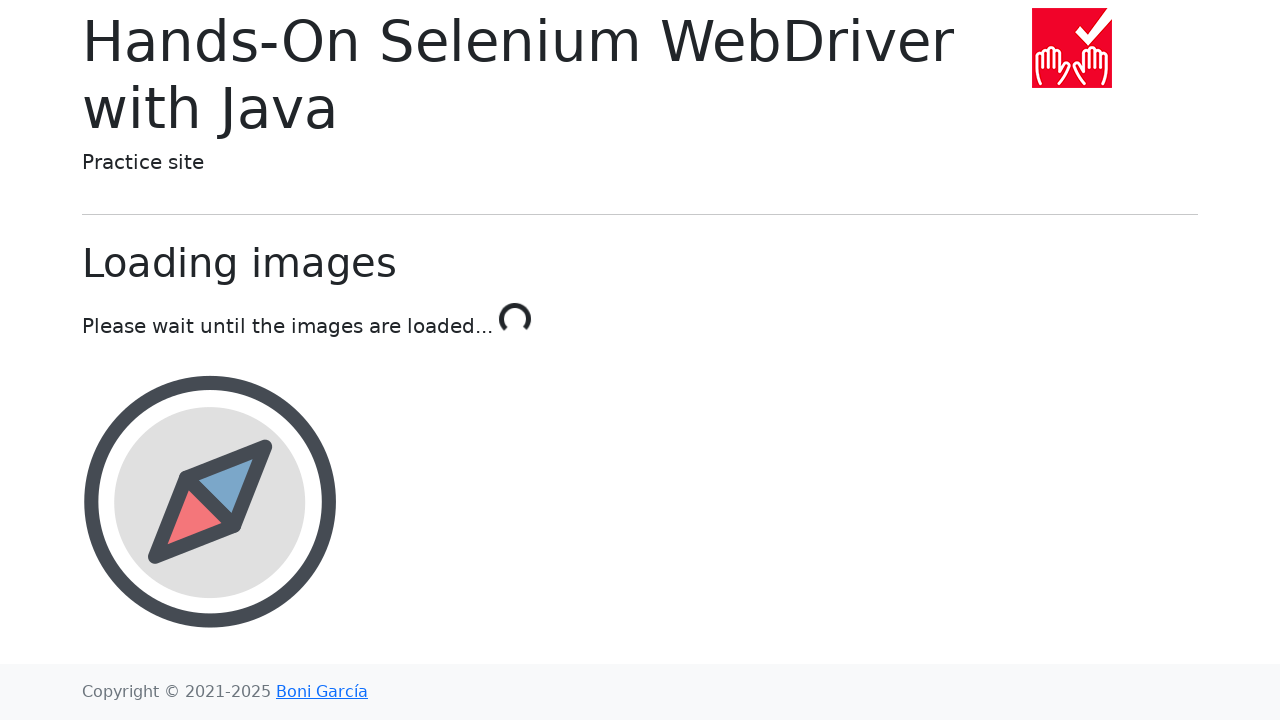

Waited for landscape image element to be present
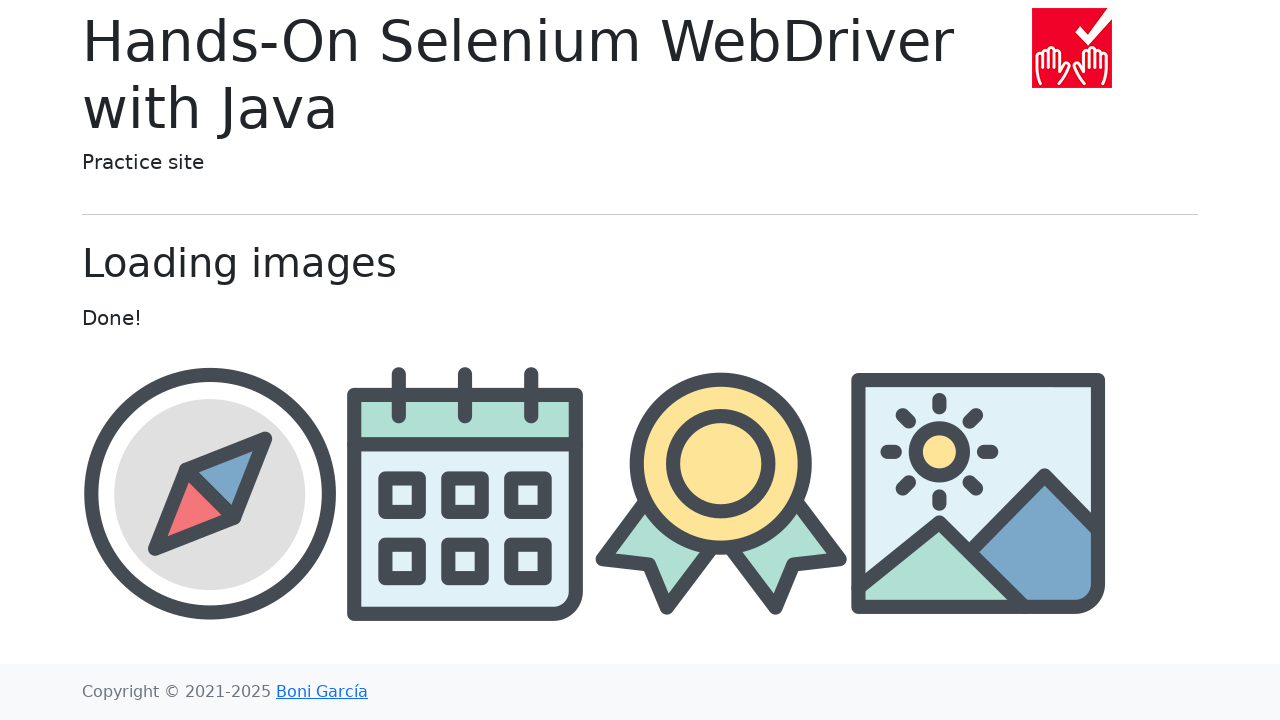

Waited for award image element to be present
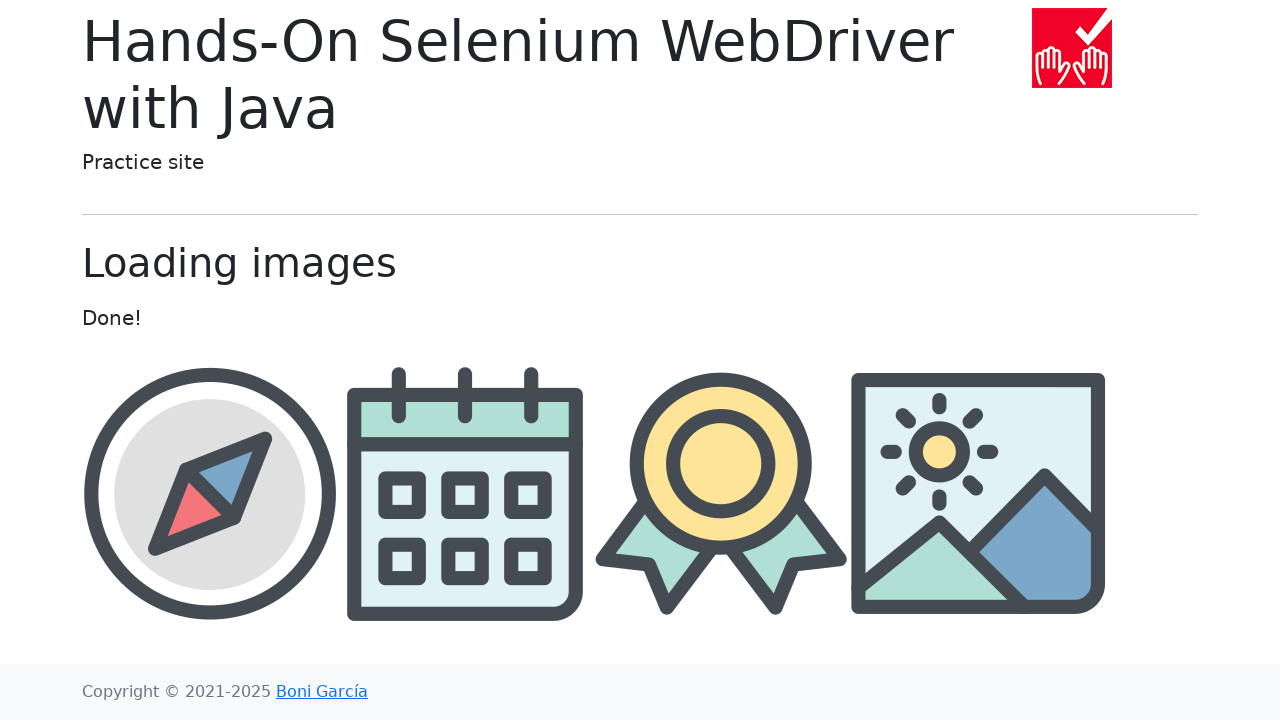

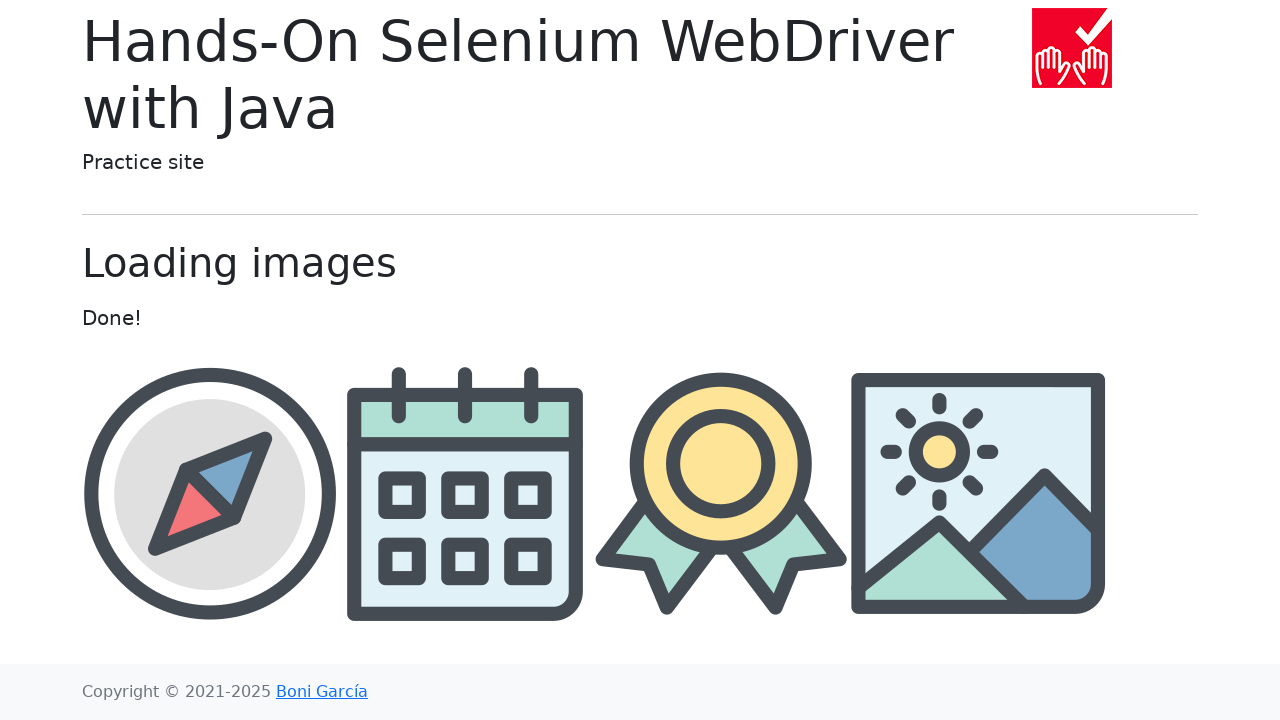